Tests radio button functionality on a form page by locating radio button groups and interacting with them

Starting URL: https://echoecho.com/htmlforms10.htm

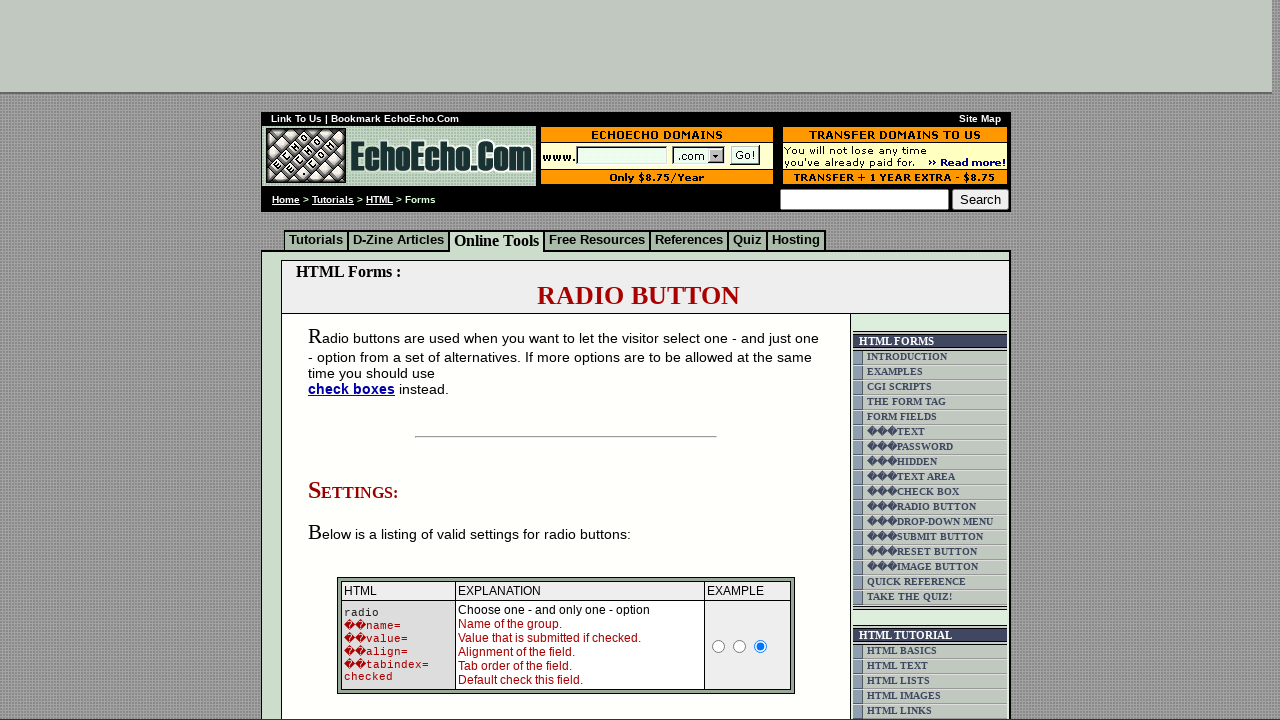

Waited for table containing radio buttons to load
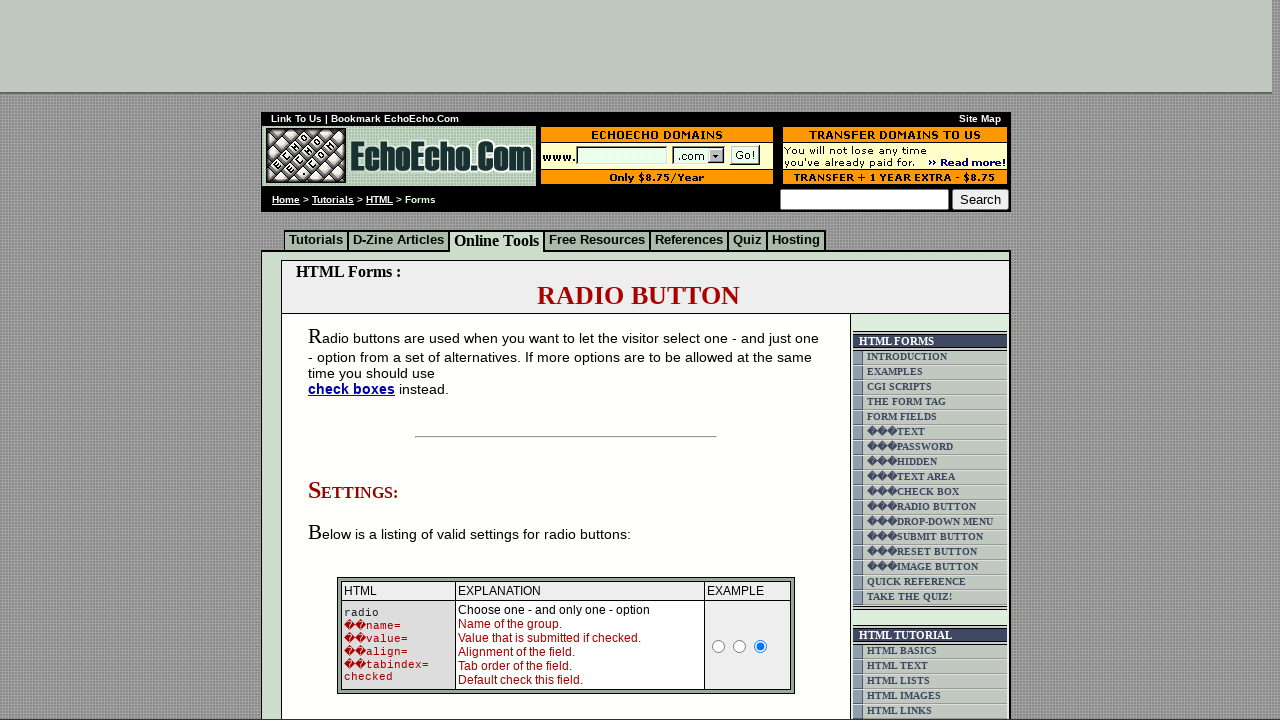

Located radio button group1
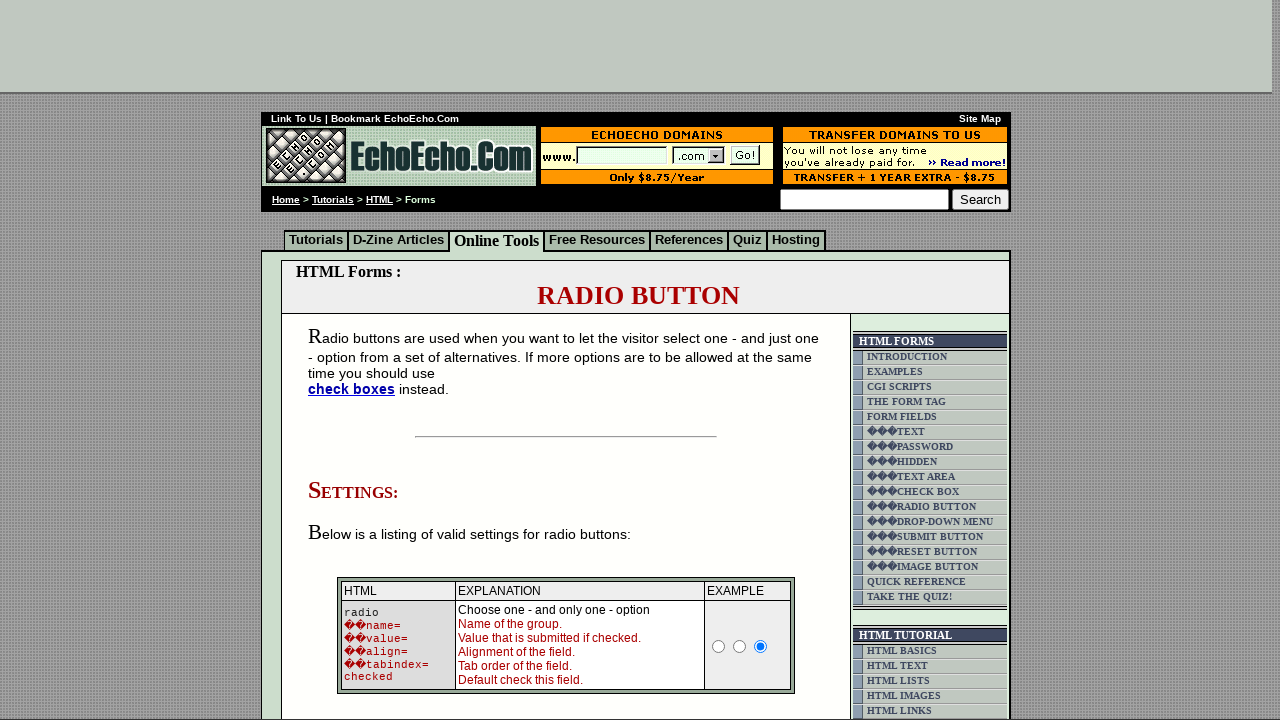

Found 3 radio buttons in group1
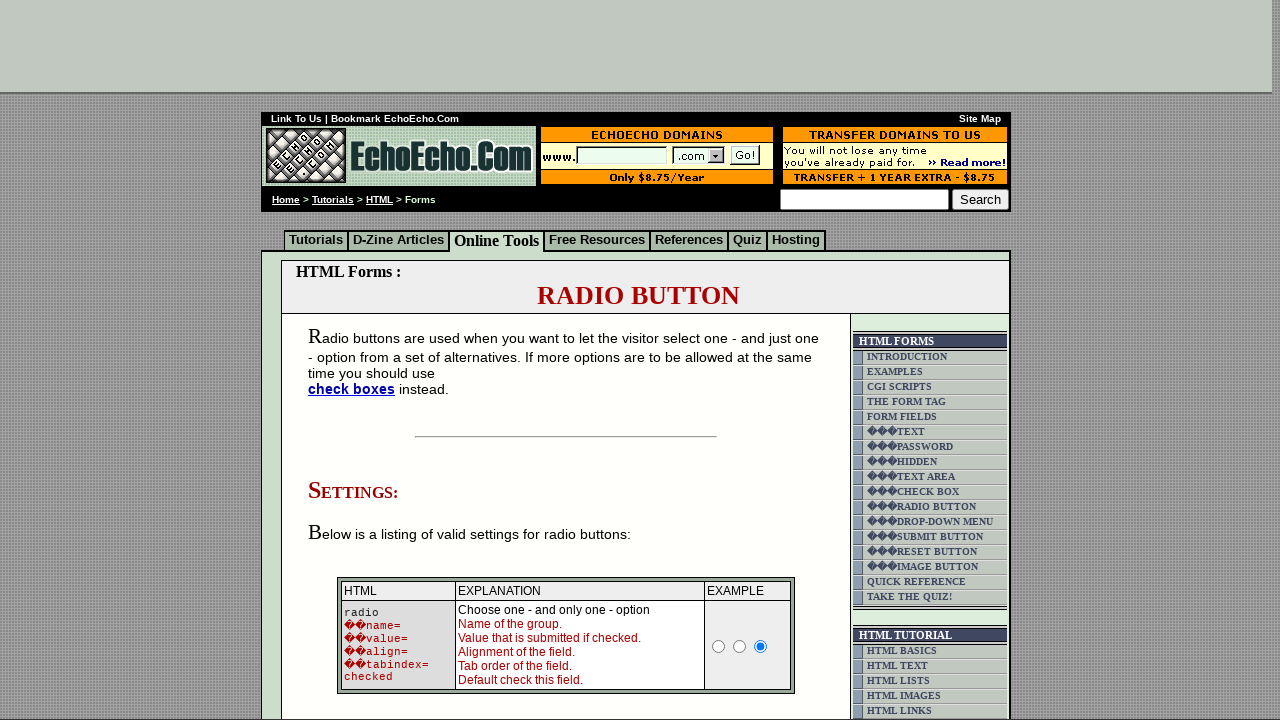

Clicked radio button 1 in group1 at (356, 360) on input[name='group1'] >> nth=0
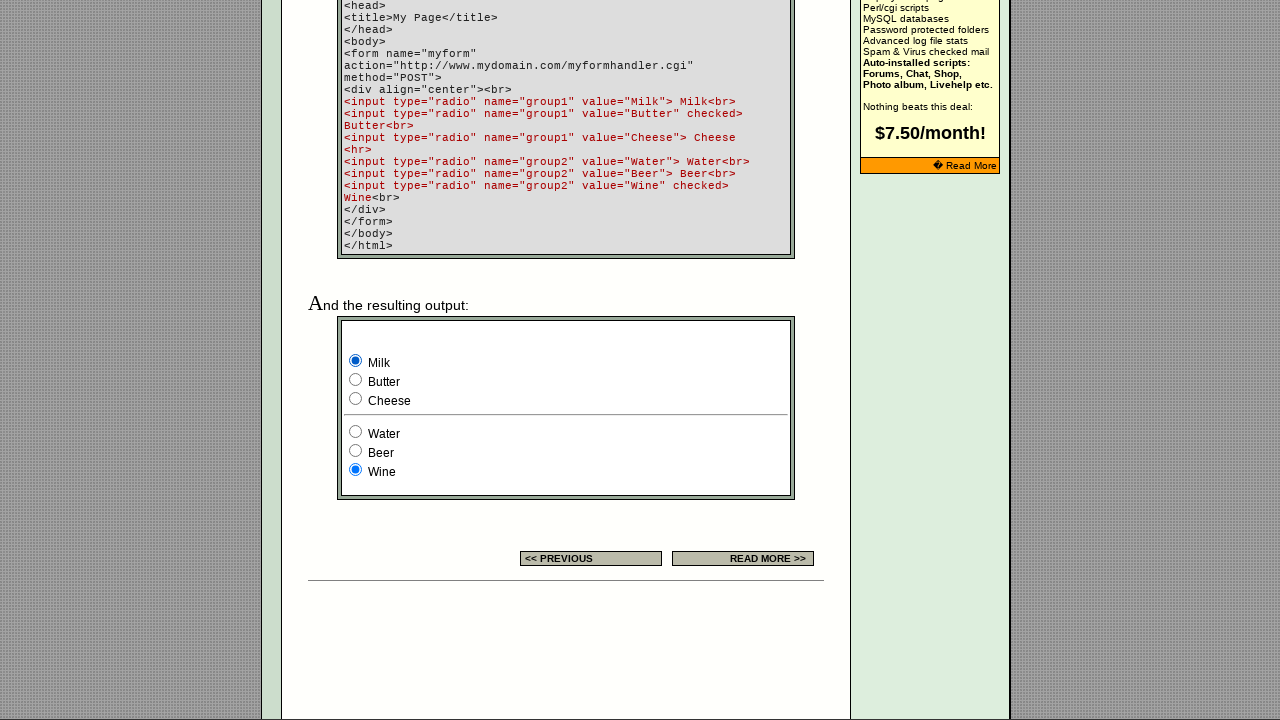

Clicked radio button 2 in group1 at (356, 380) on input[name='group1'] >> nth=1
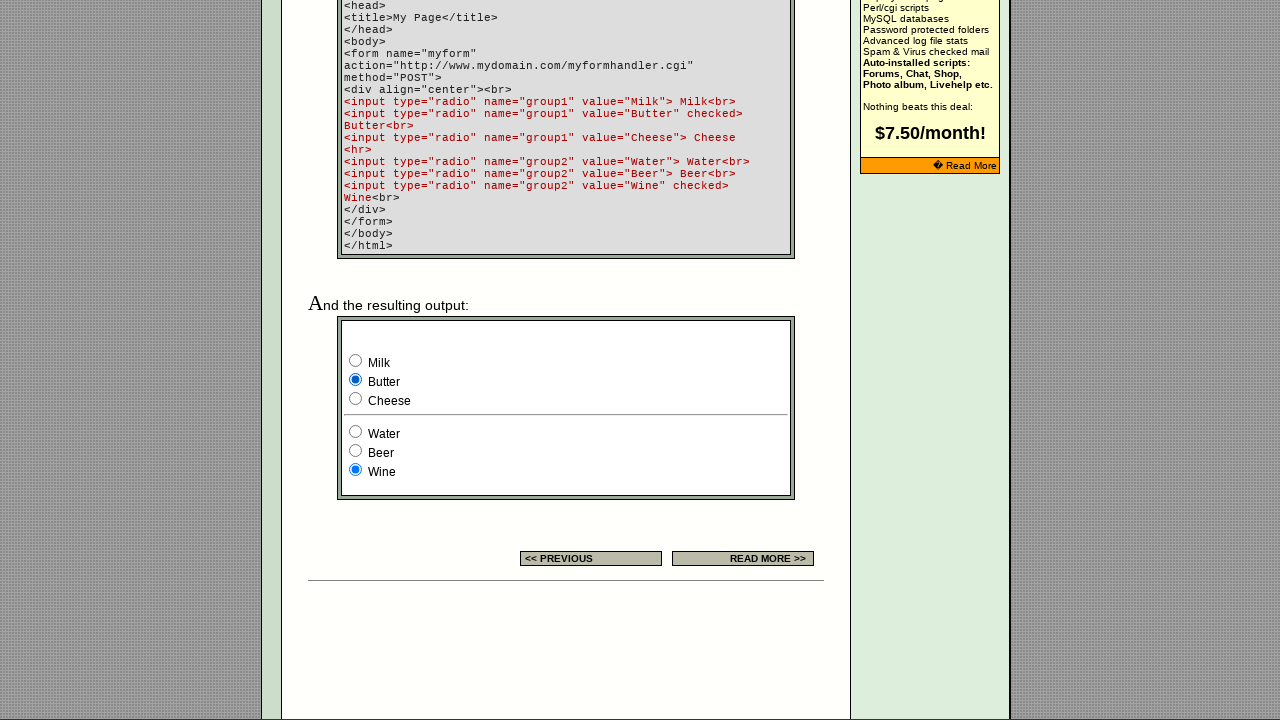

Clicked radio button 3 in group1 at (356, 398) on input[name='group1'] >> nth=2
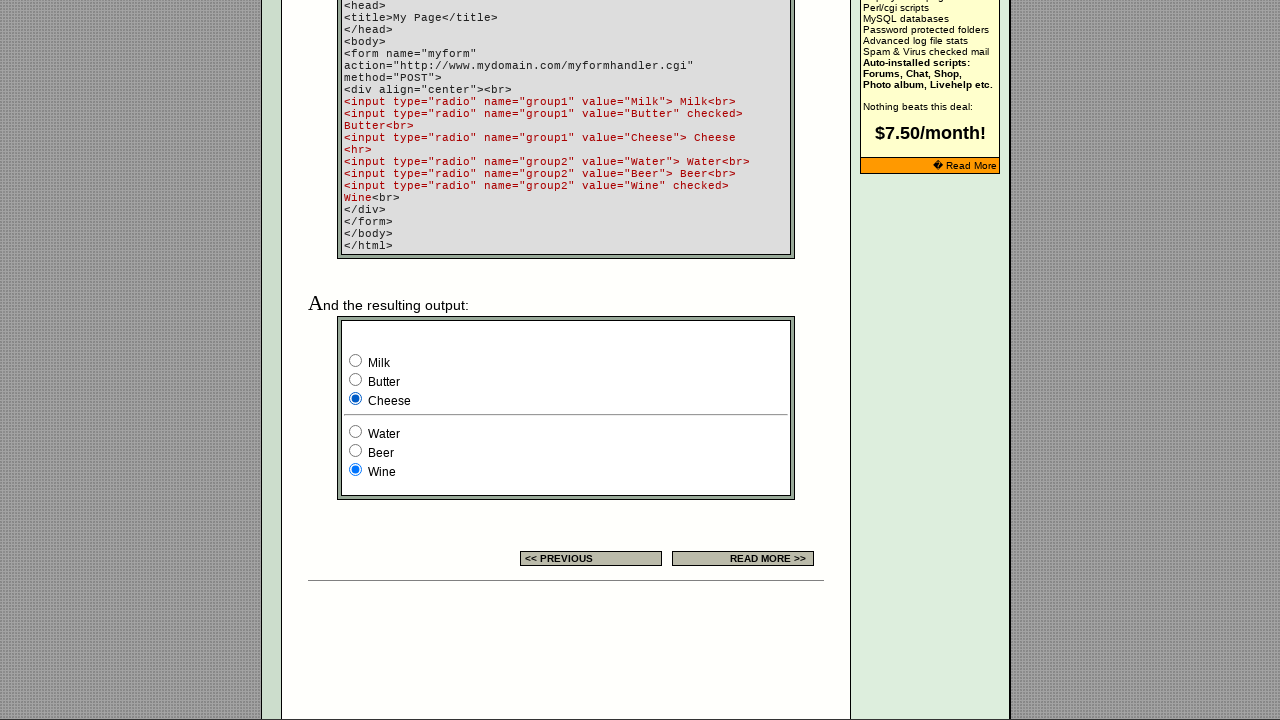

Checked for radio button group2 - found 3 buttons
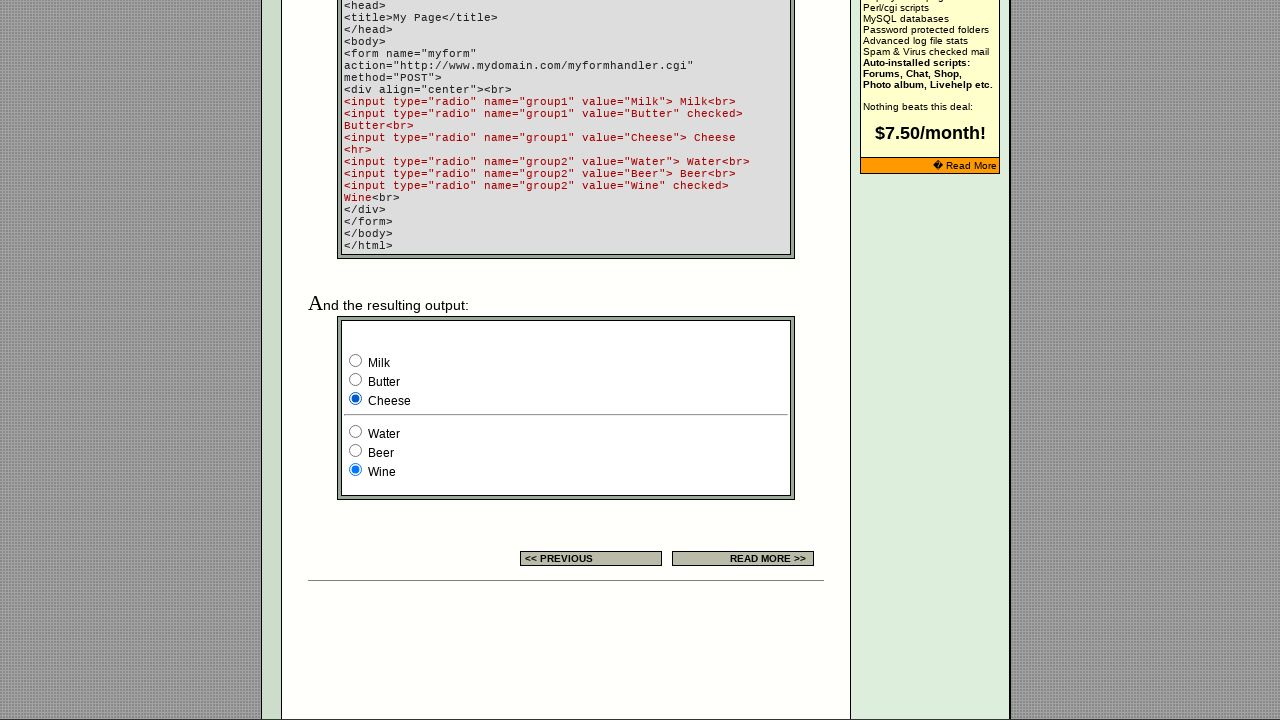

Located radio button group2
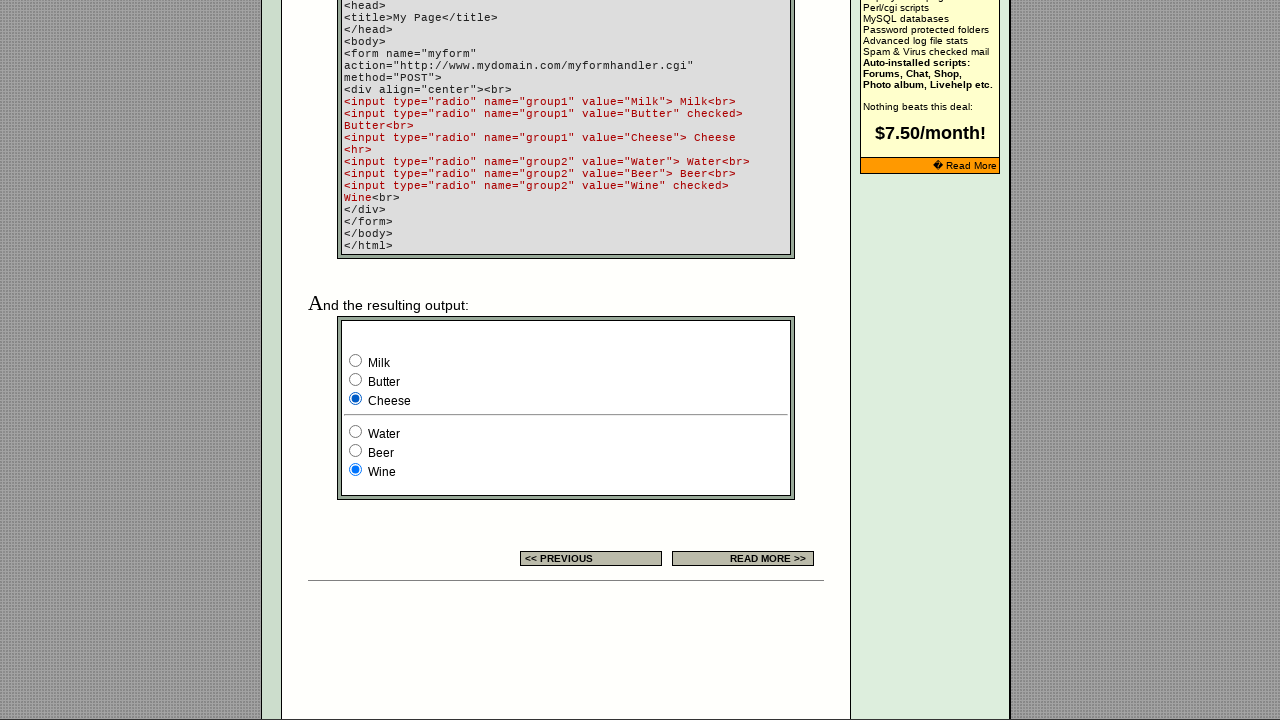

Clicked first radio button in group2 at (356, 432) on input[name='group2'] >> nth=0
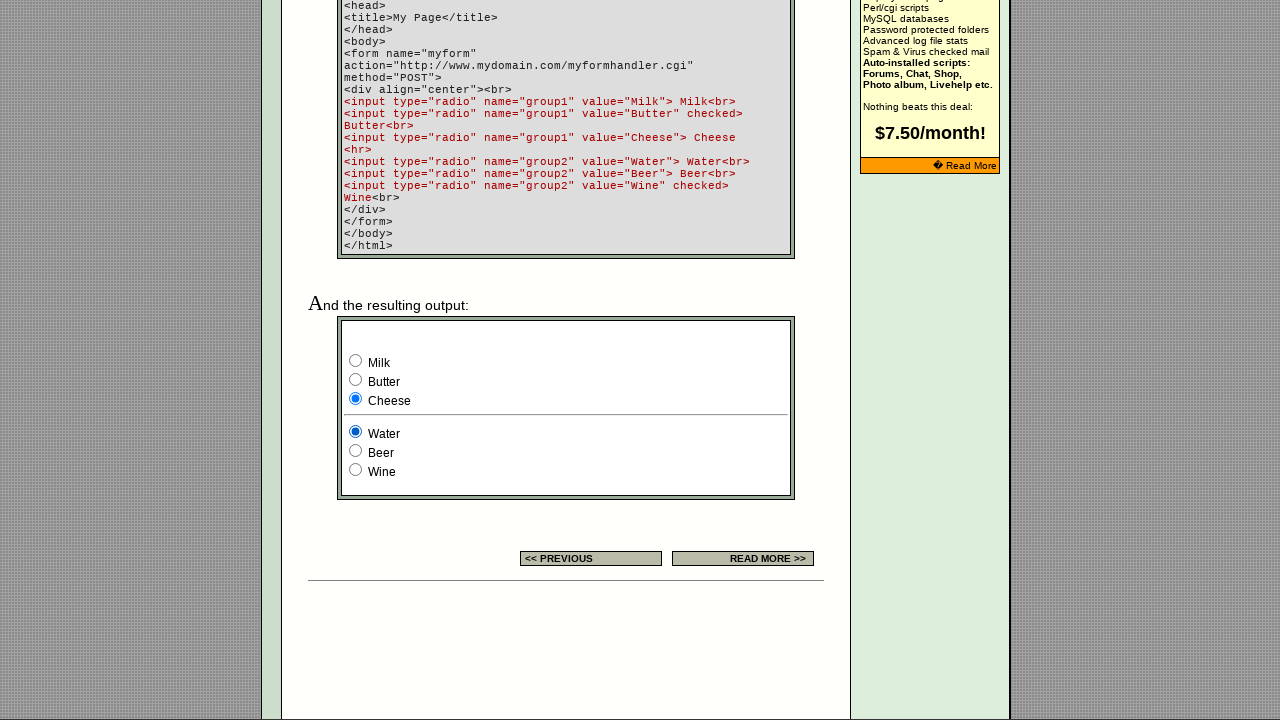

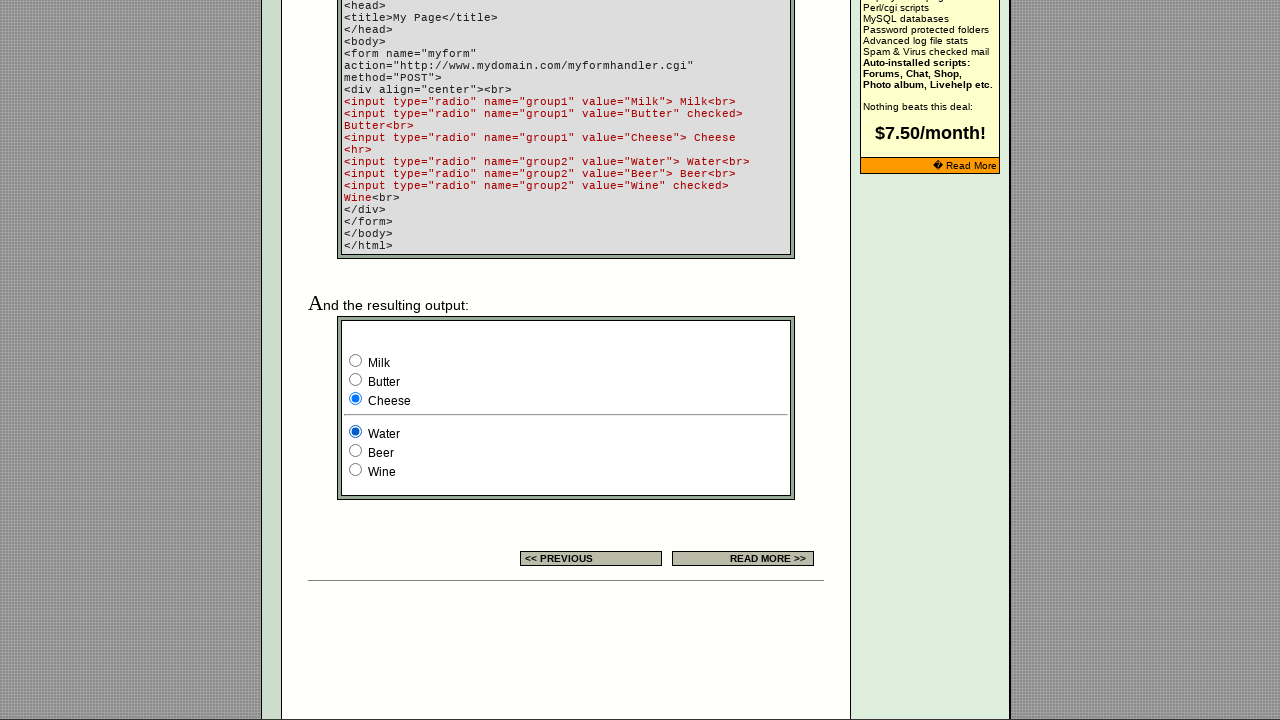